Tests checkbox and radio button selection behavior by clicking elements and verifying their selected state, including toggling a checkbox off.

Starting URL: https://automationfc.github.io/basic-form/index.html

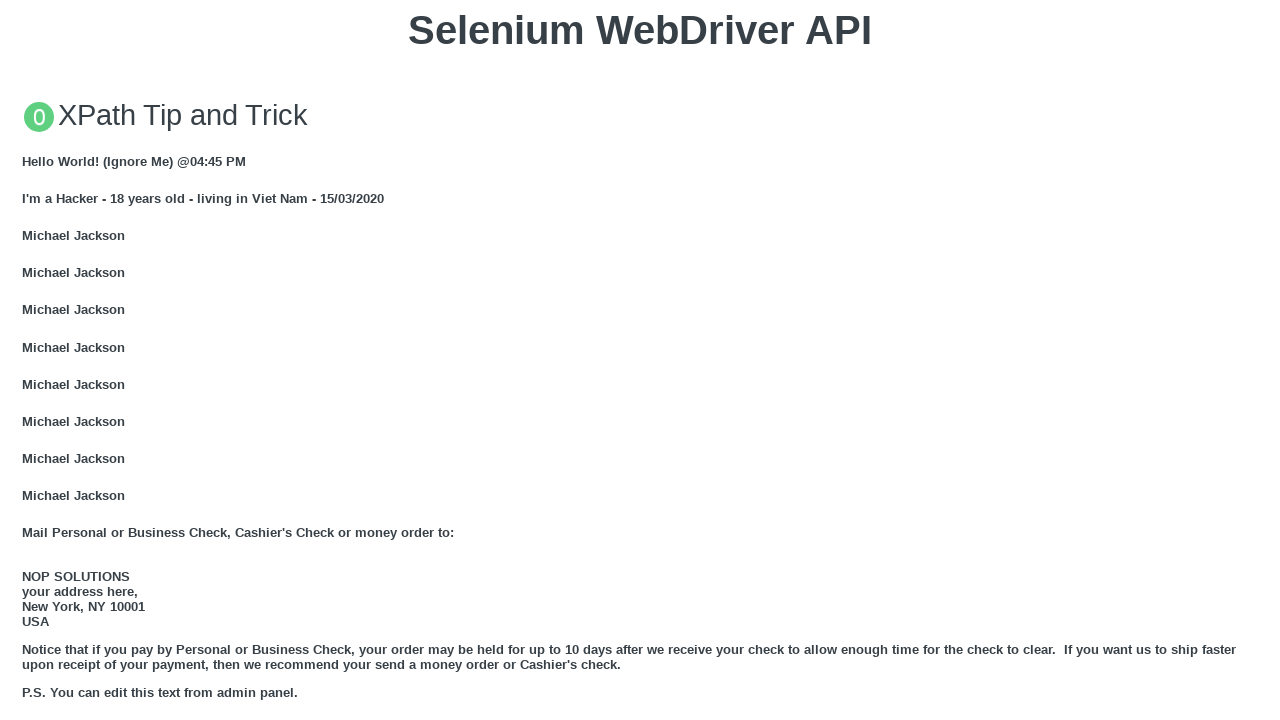

Clicked the 'under_18' radio button at (28, 360) on xpath=//label[@for='password']//following-sibling::input[@id='under_18']
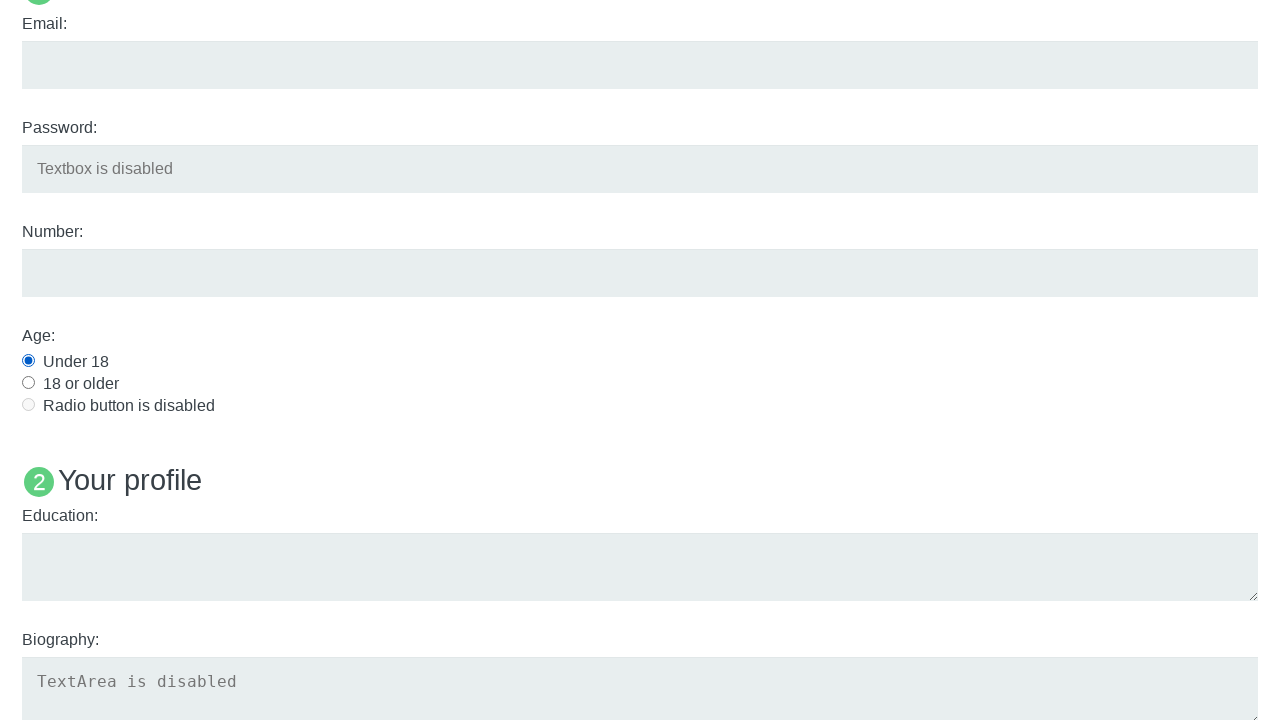

Clicked the 'java' checkbox to select it at (28, 361) on xpath=//input[@id='java']
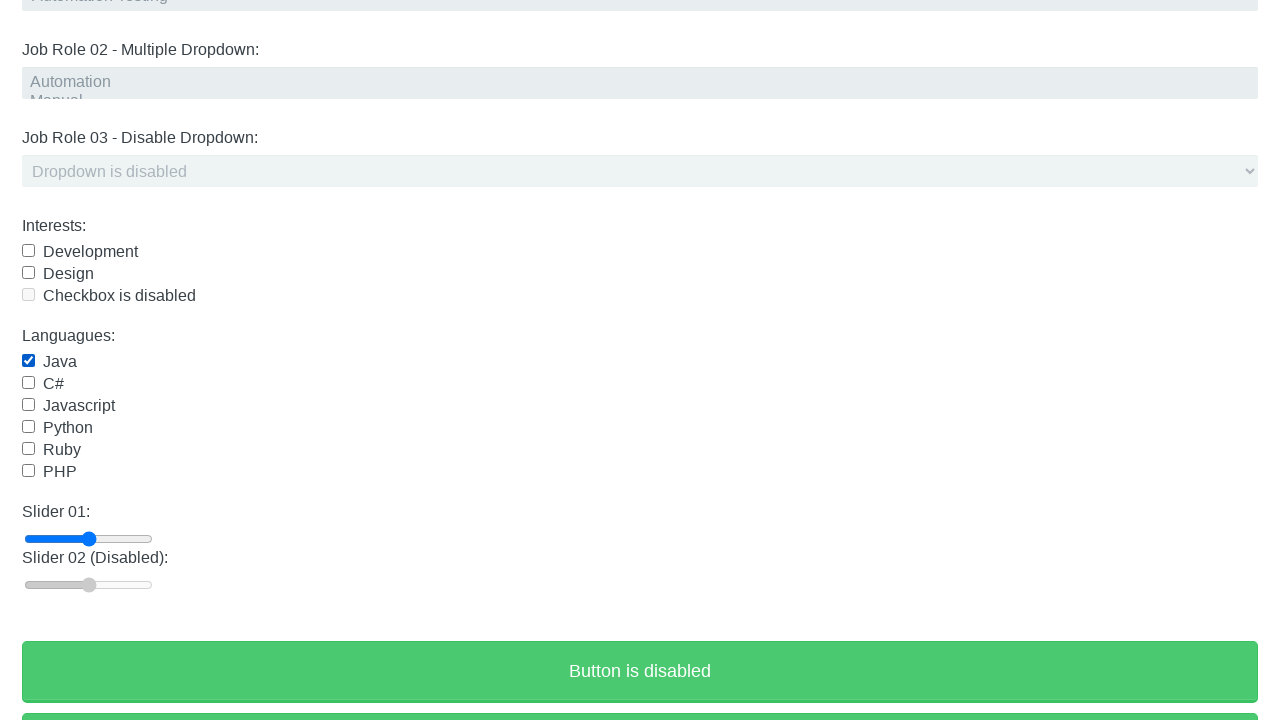

Verified that 'under_18' radio button is selected
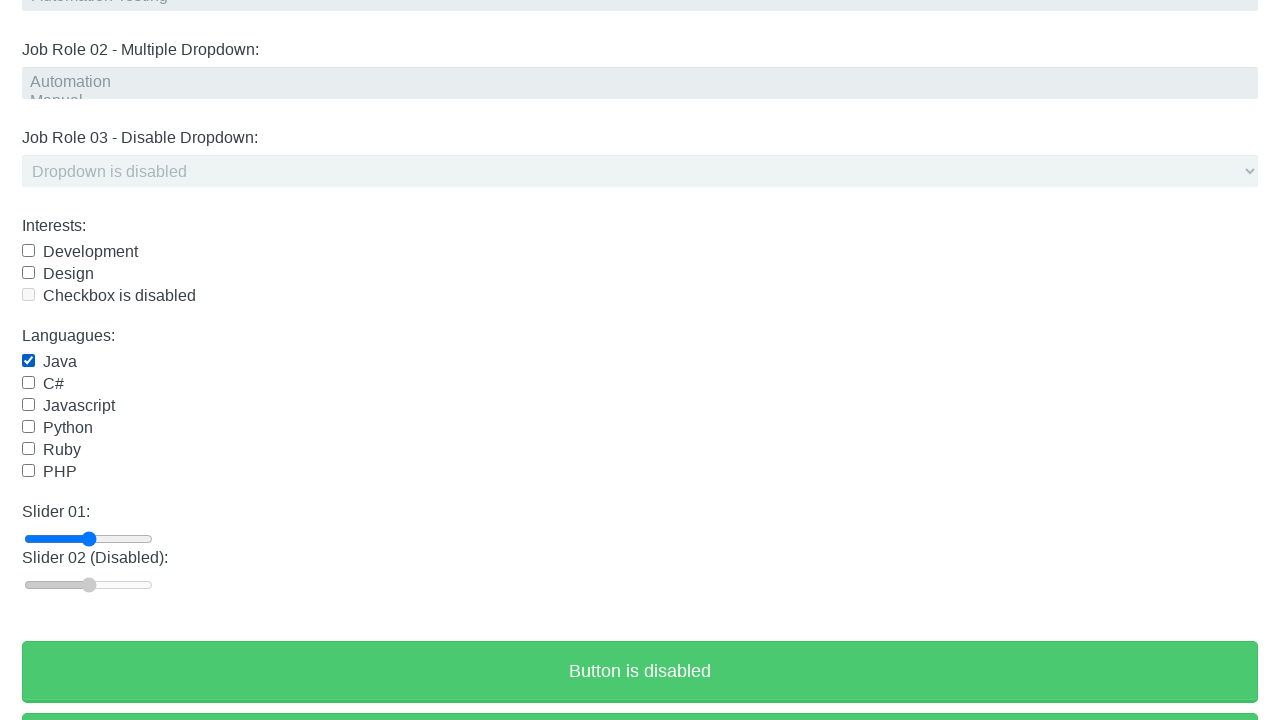

Verified that 'java' checkbox is selected
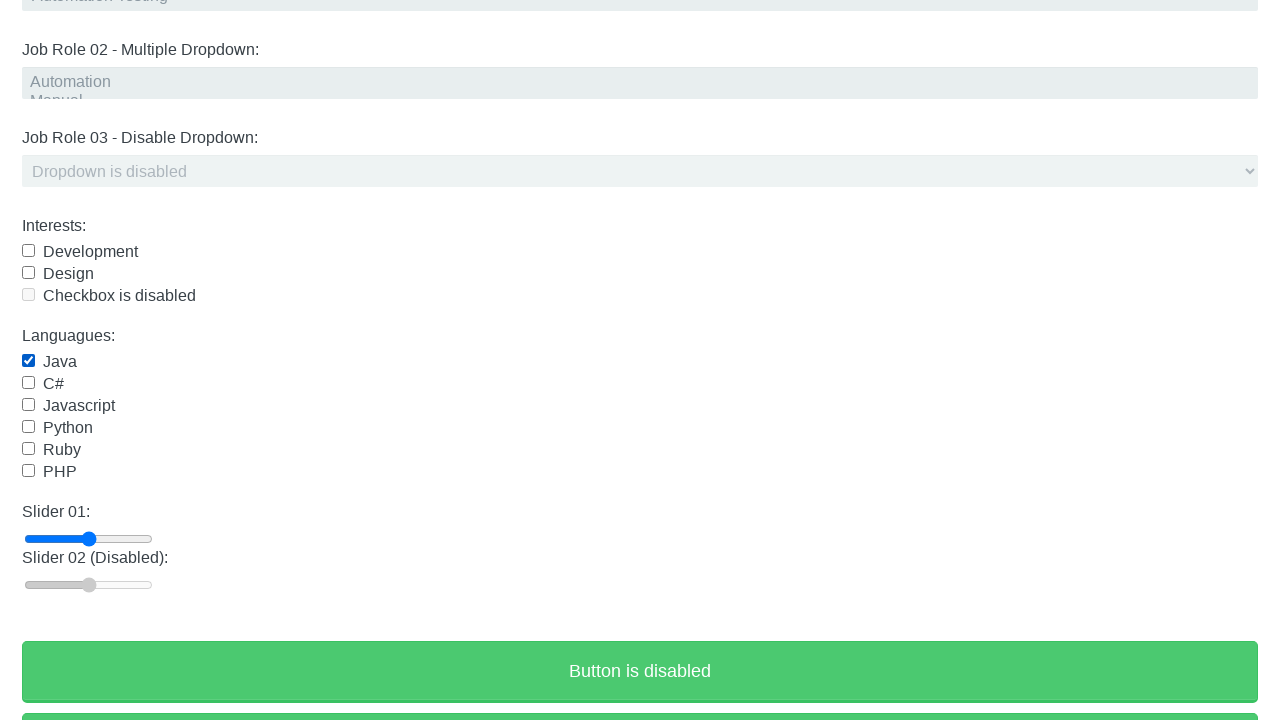

Clicked the 'java' checkbox to deselect it at (28, 361) on xpath=//input[@id='java']
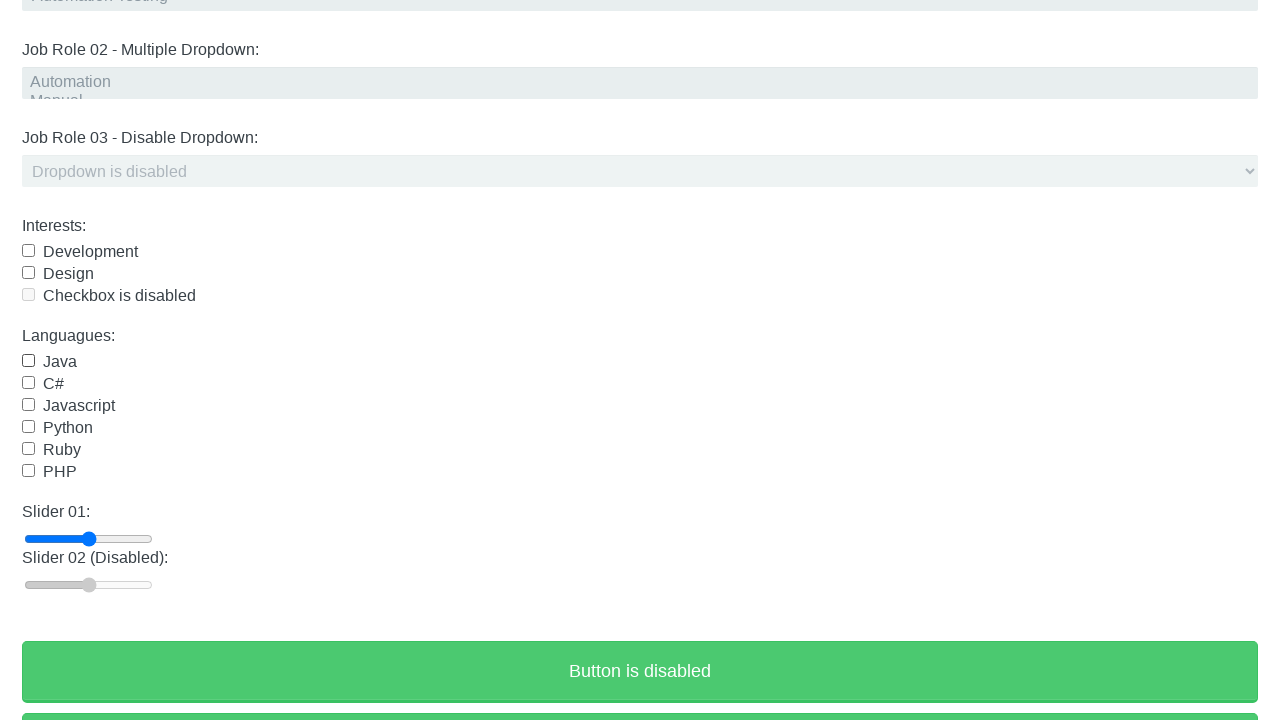

Verified that 'java' checkbox is no longer selected
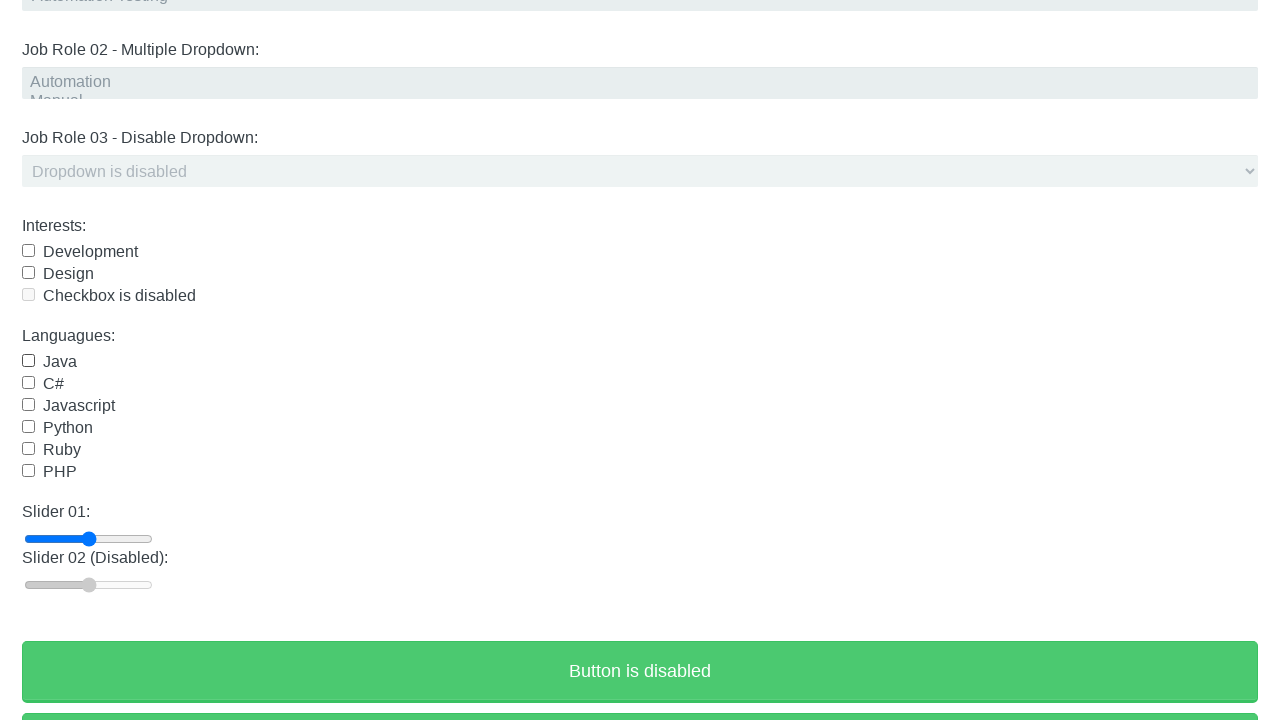

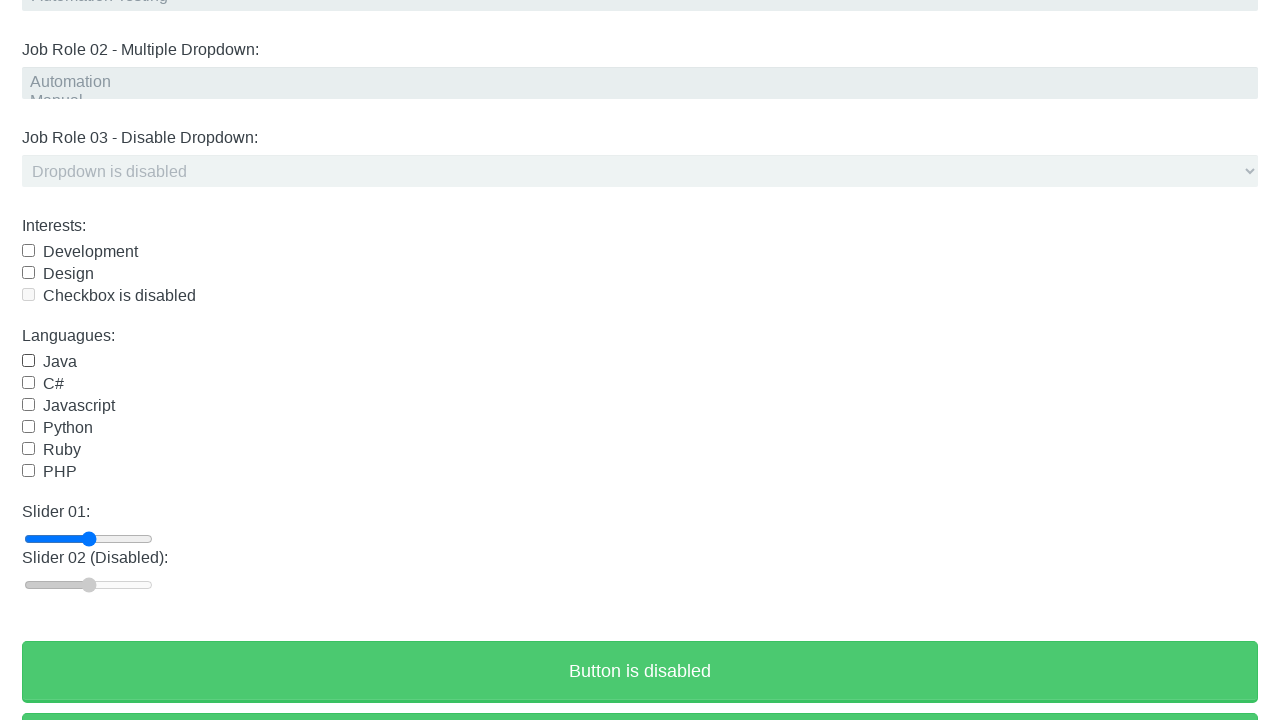